Tests a JavaScript-heavy page by waiting for message processing to complete and verifying the message counts using JavaScript execution

Starting URL: https://eviltester.github.io/synchole/messages.html

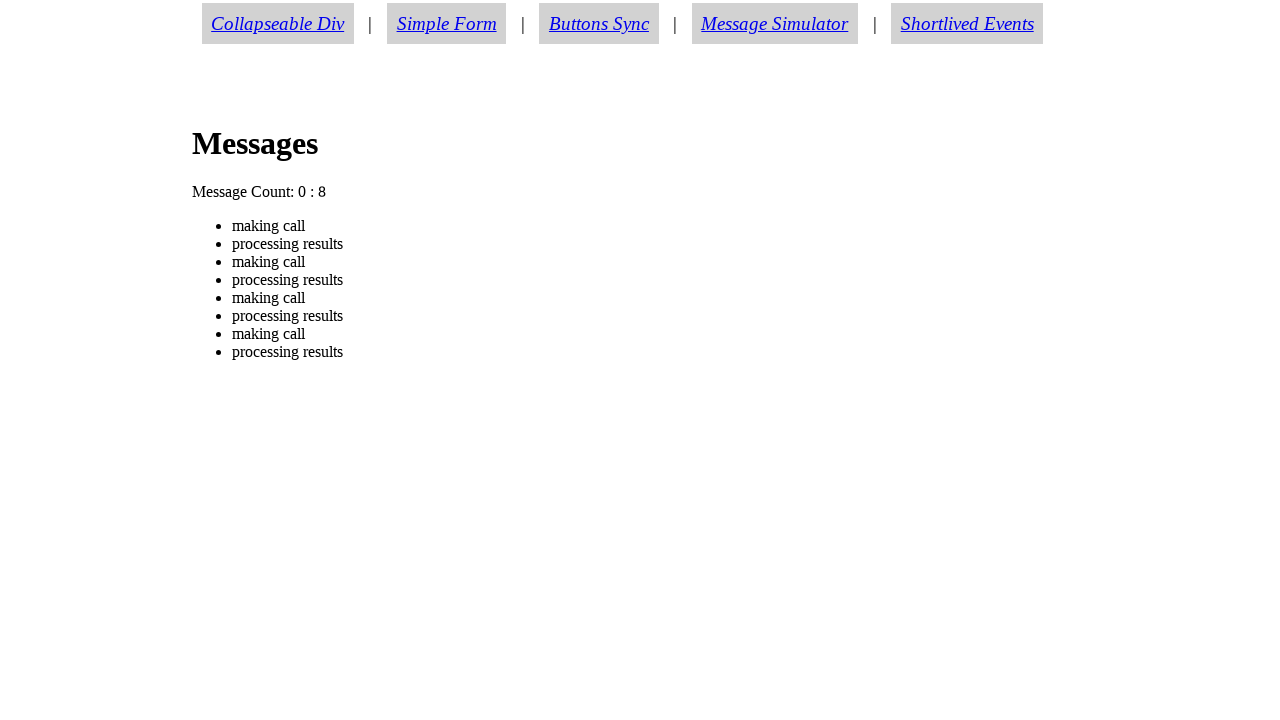

Waited for live messages to complete and total requests to be greater than 0
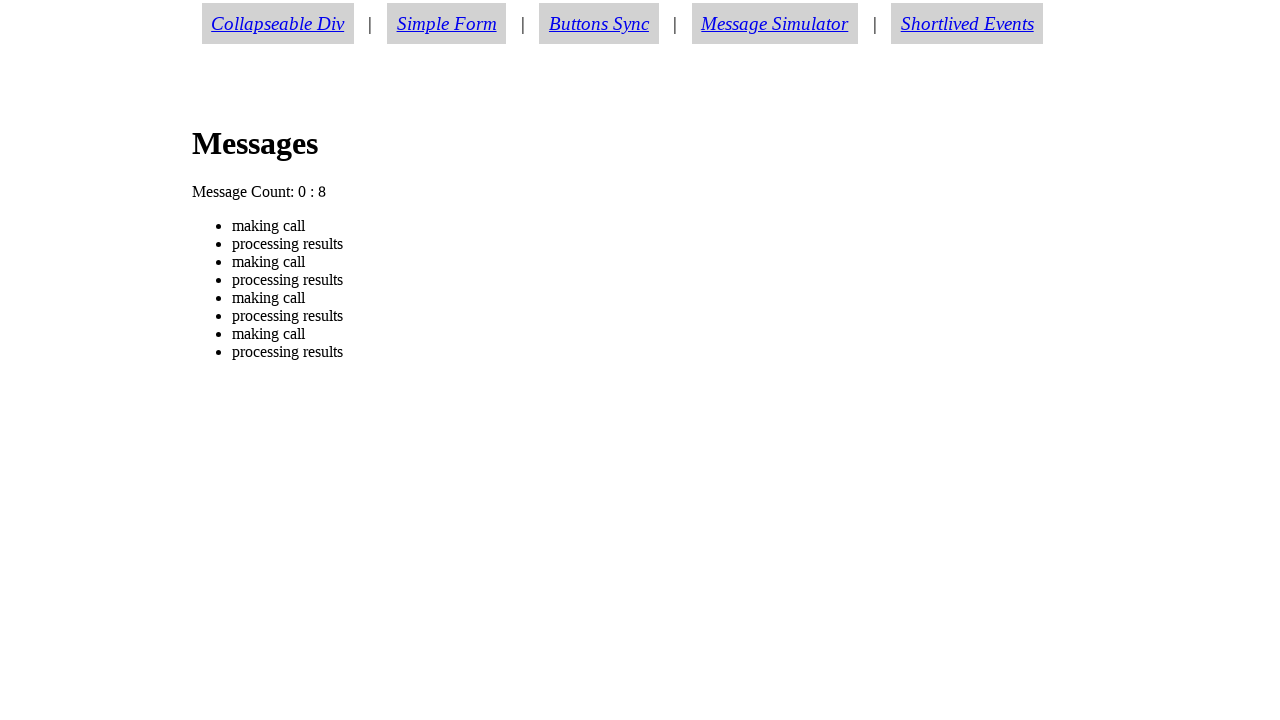

Retrieved total requests sent: 4
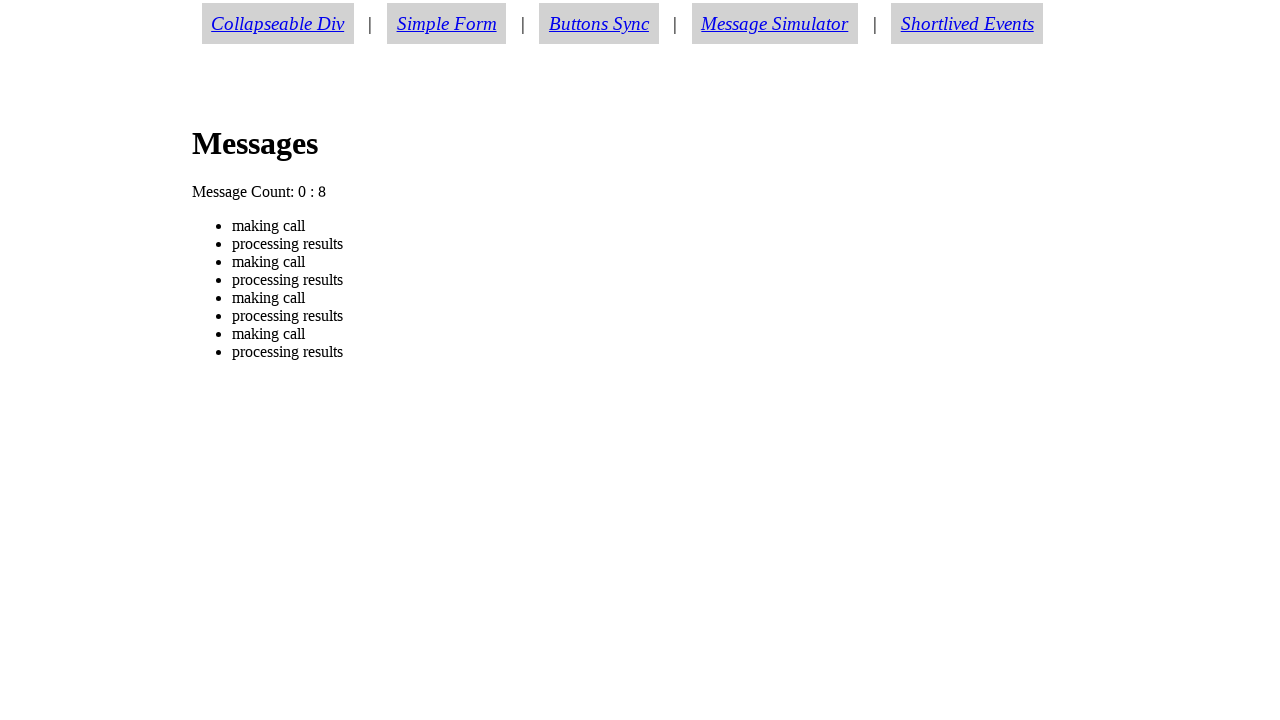

Waited for all messages to be processed and rendering queue to be empty
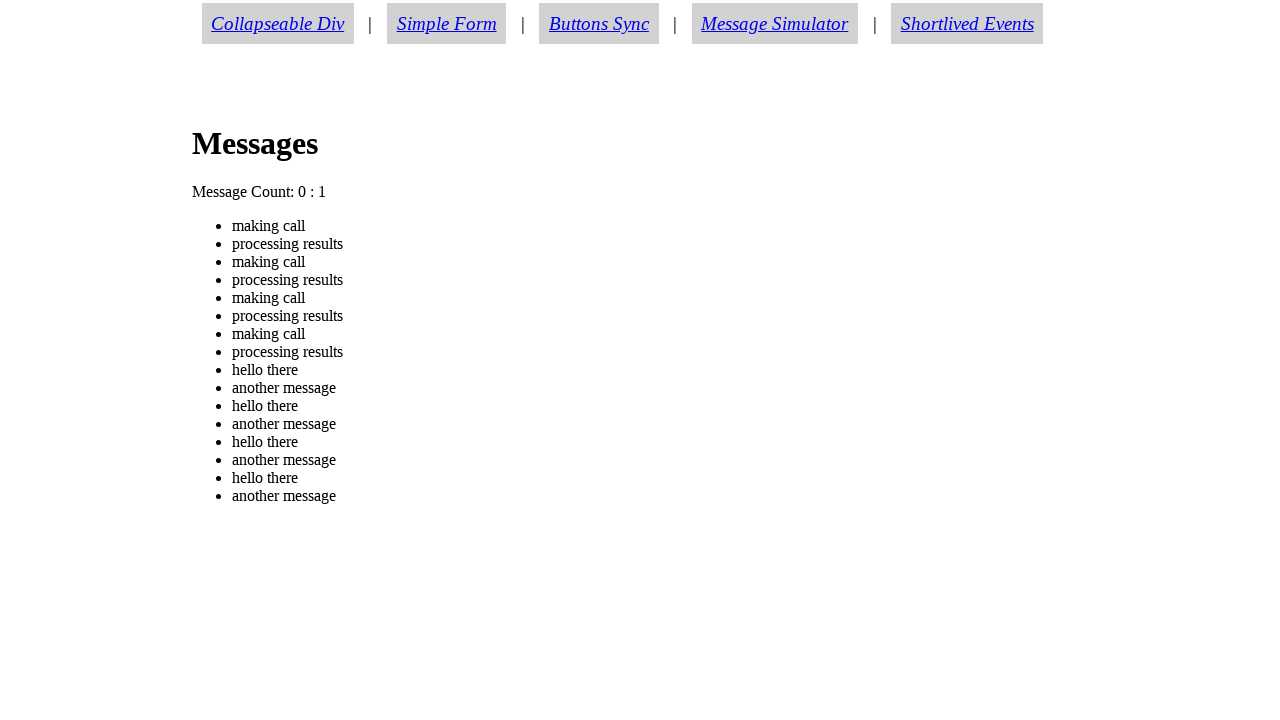

Retrieved total messages received: 8
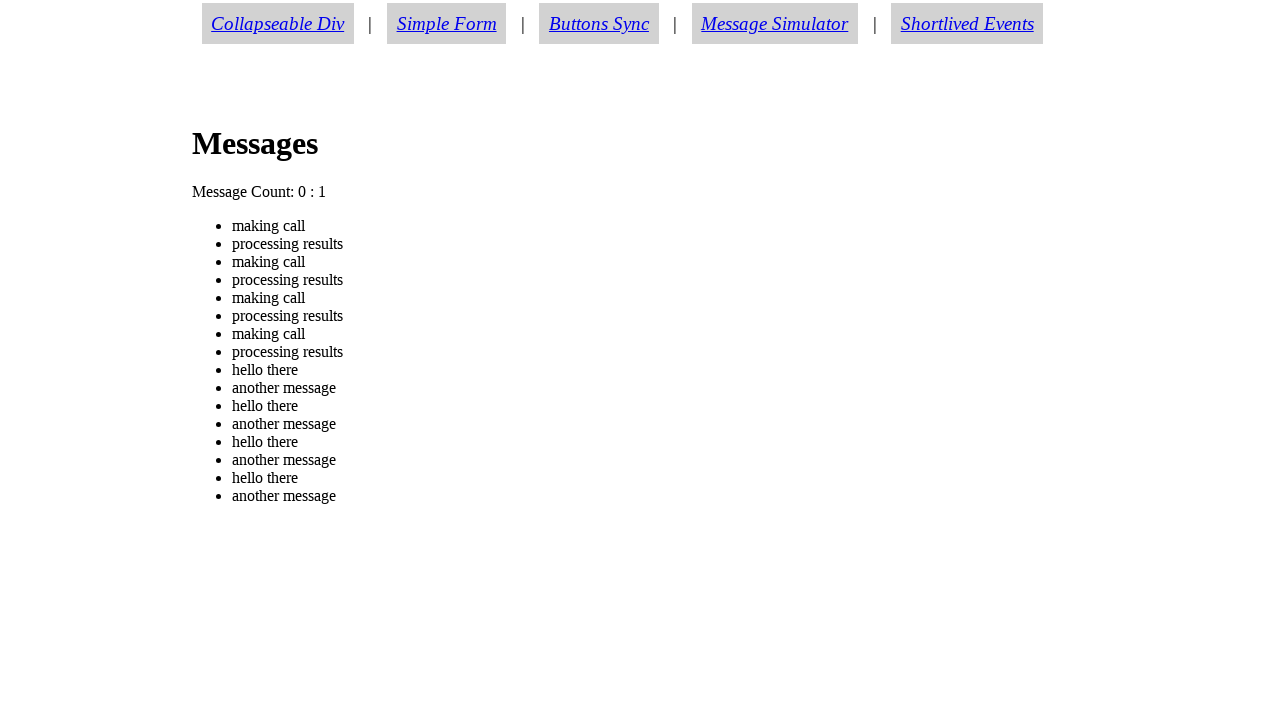

Retrieved total display messages: 16
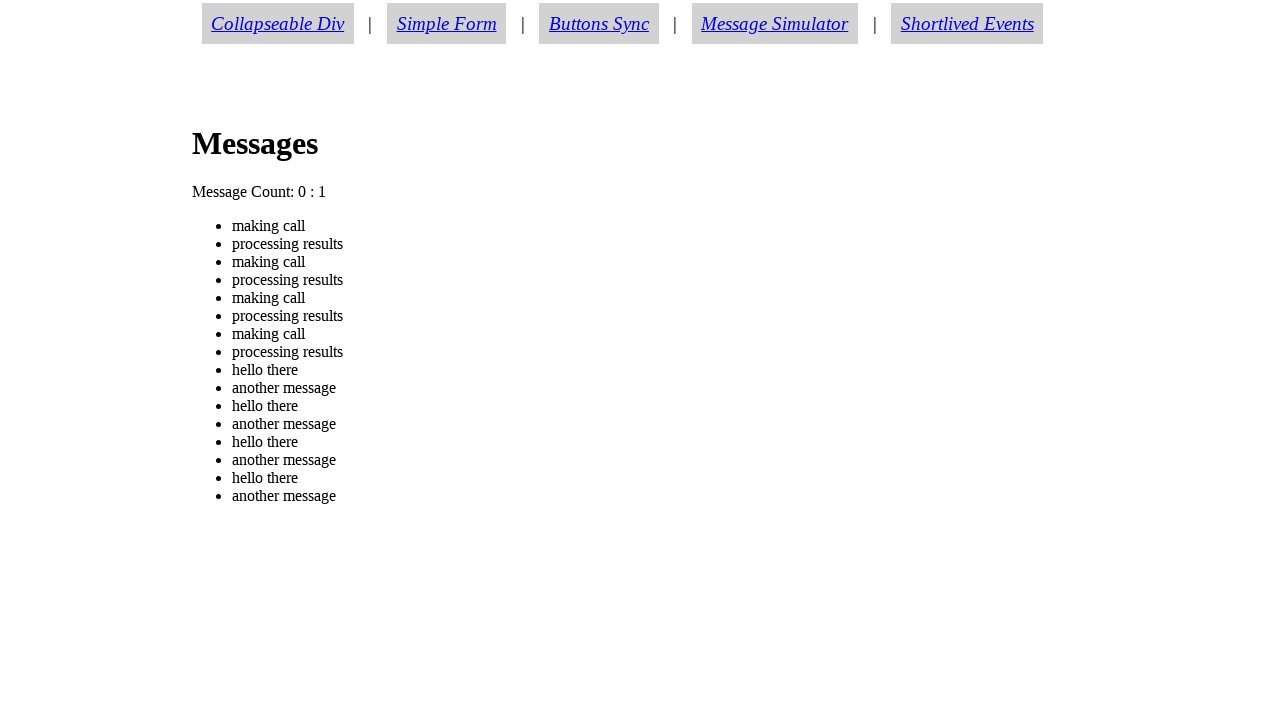

Verified message count calculation: 16 == (4 * 2) + 8
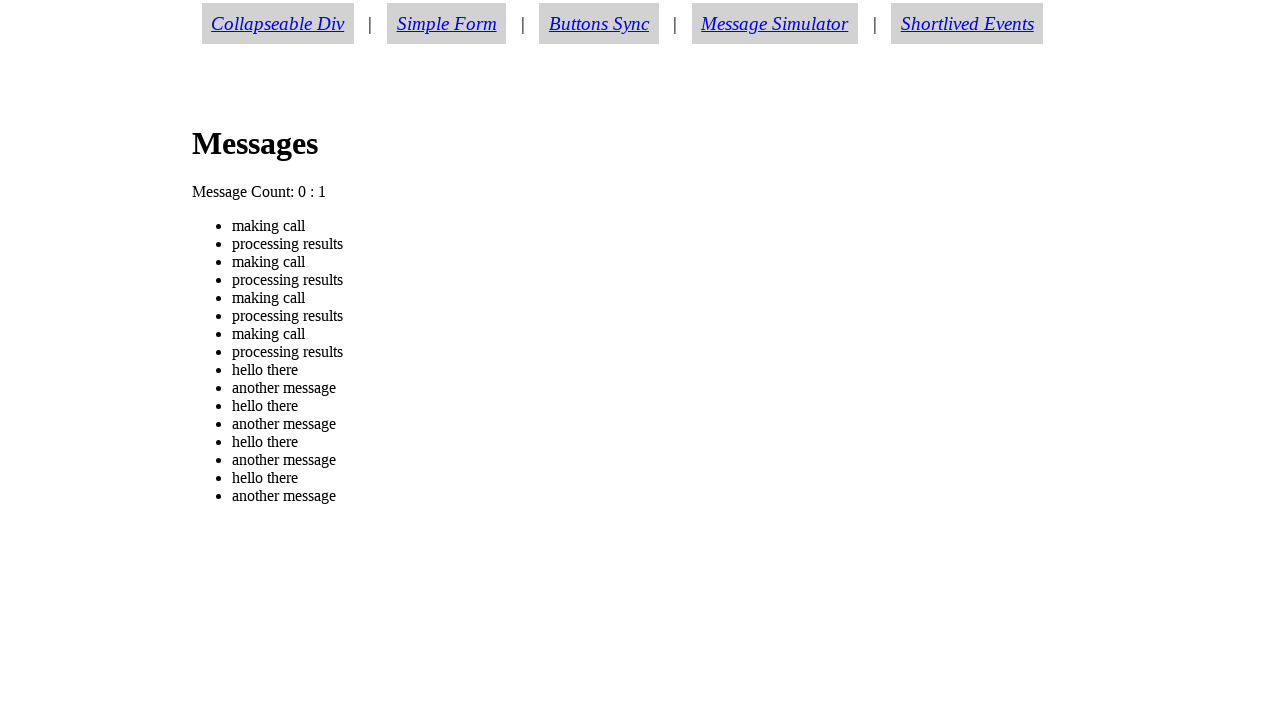

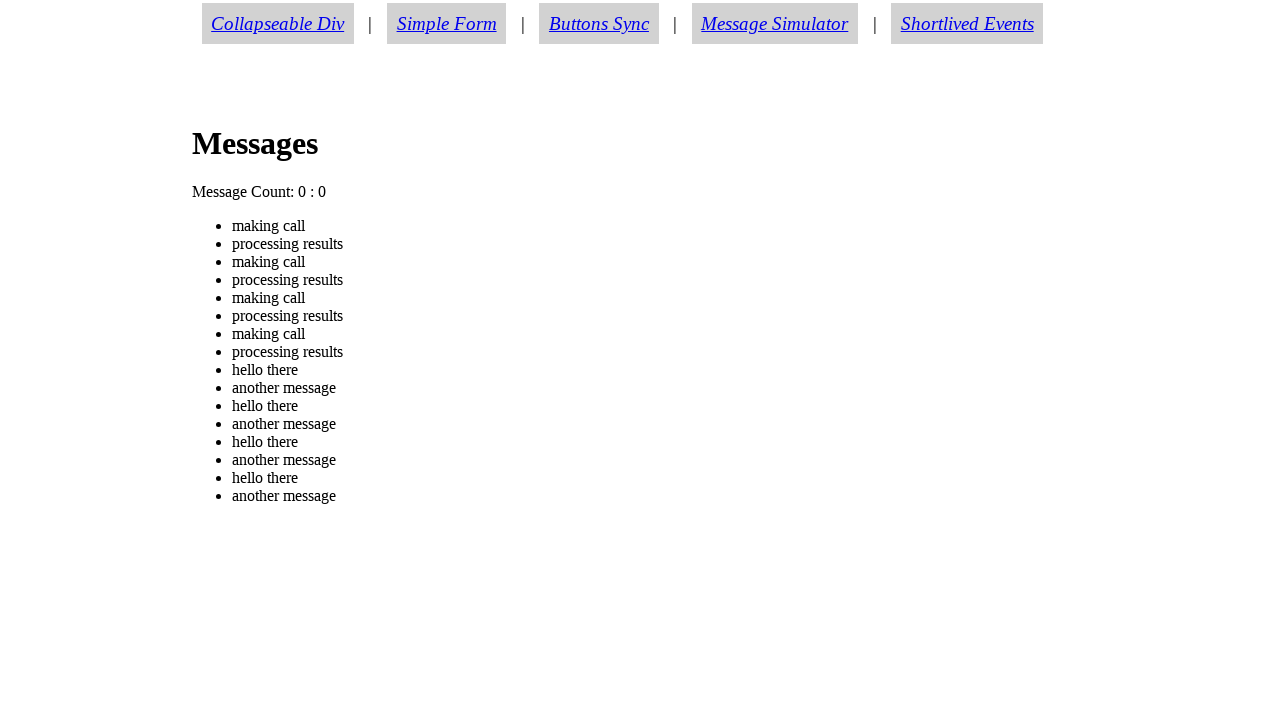